Tests the student registration form on DemoQA by filling in personal details including name, email, phone number, gender, date of birth, subjects, hobbies, address, uploading a file, and selecting state/city.

Starting URL: https://demoqa.com/automation-practice-form

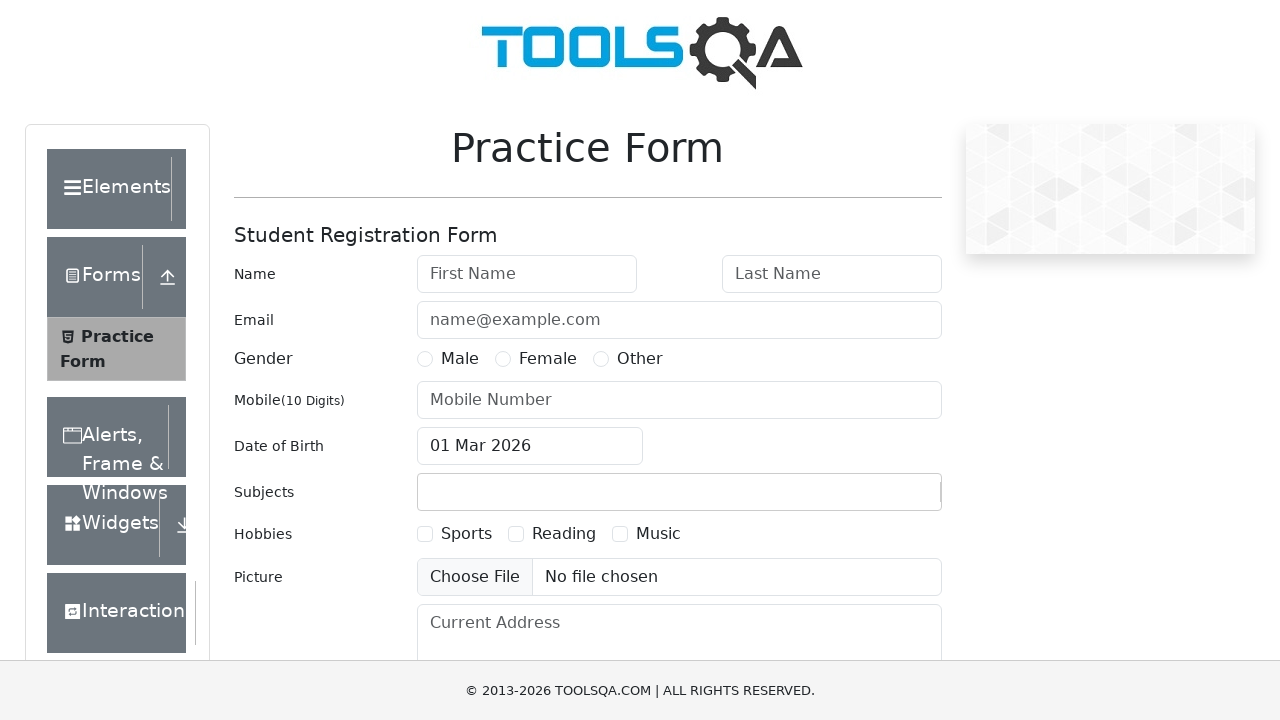

Filled first name field with 'First' on #firstName
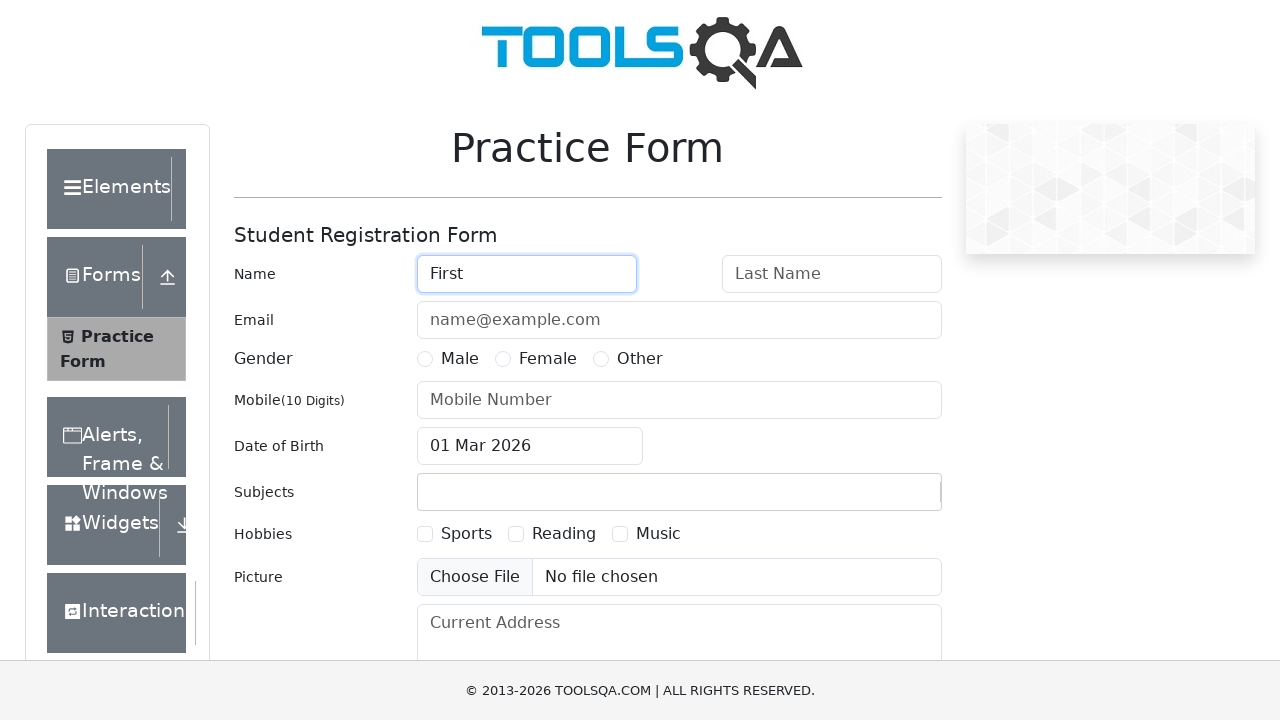

Filled last name field with 'Last' on #lastName
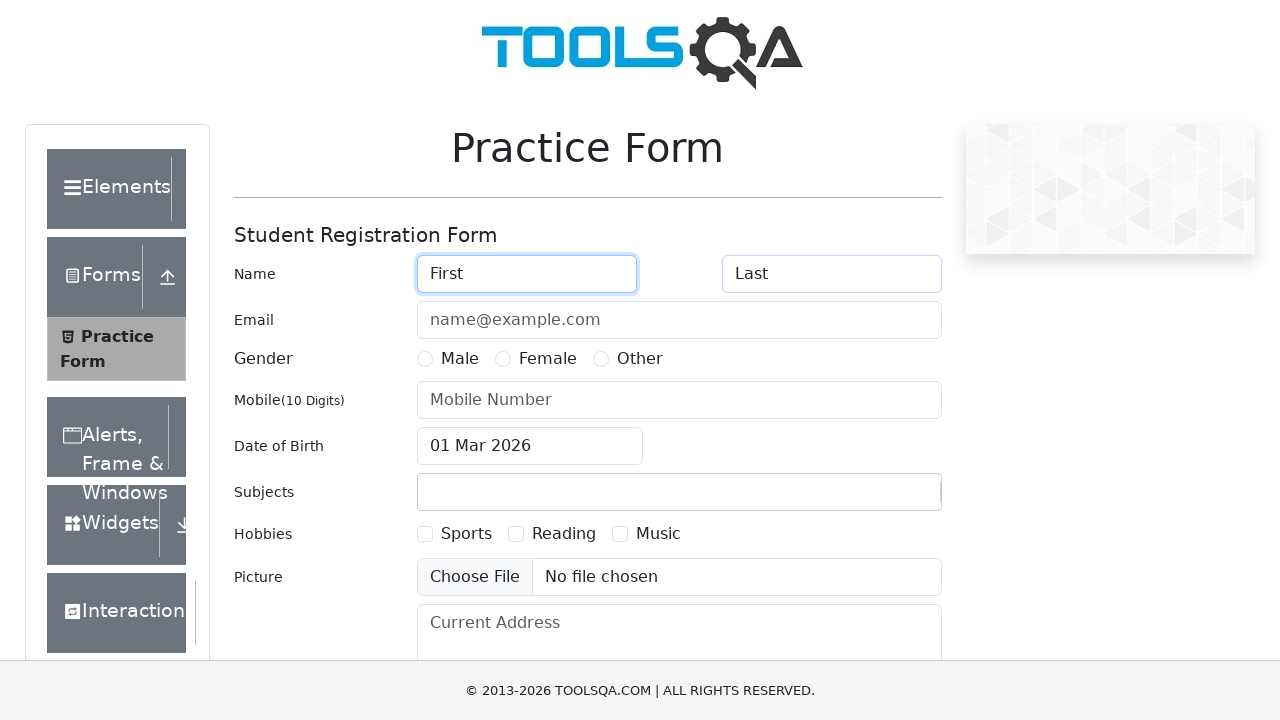

Filled email field with 'user@email.po' on #userEmail
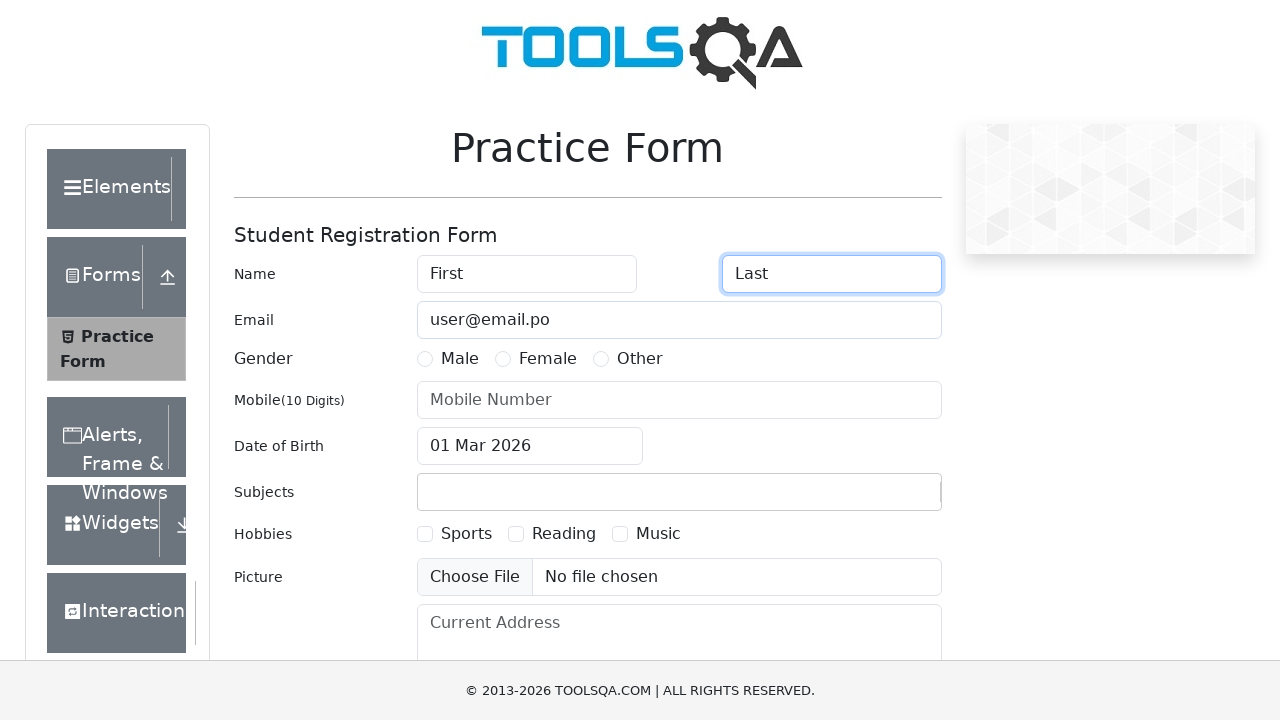

Filled phone number field with '9876543210' on #userNumber
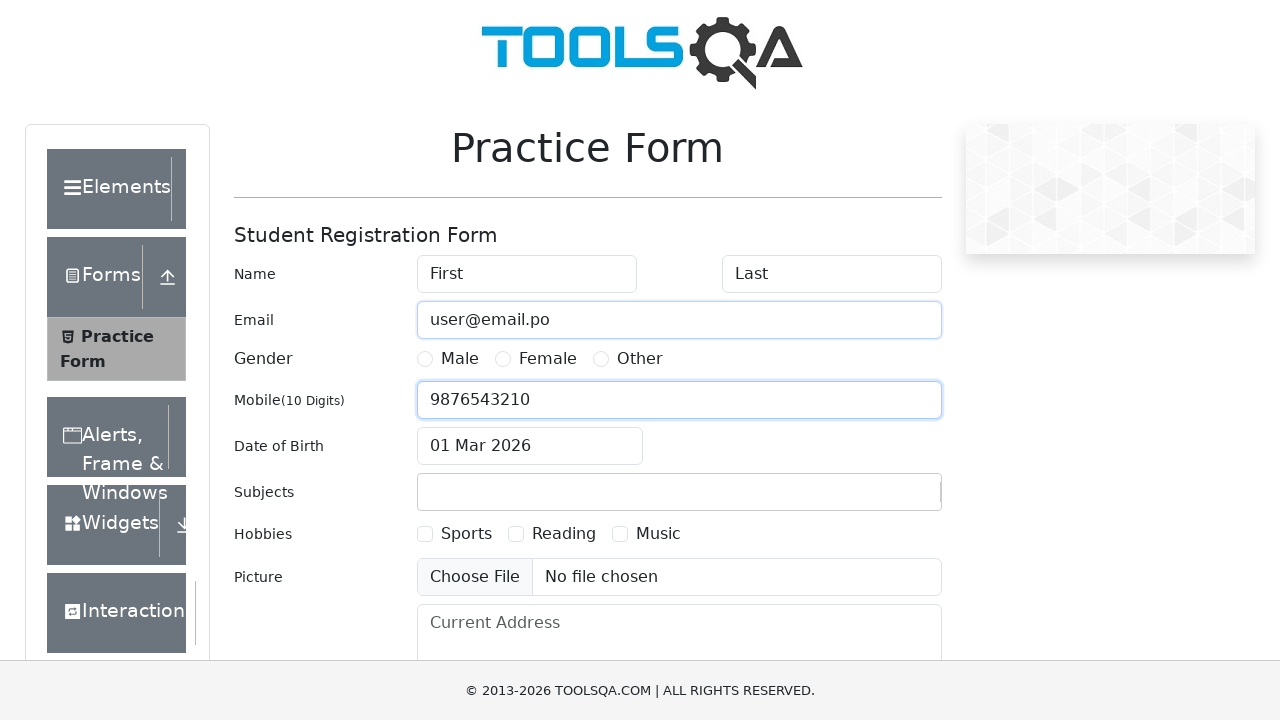

Selected Female gender option at (548, 359) on label[for='gender-radio-2']
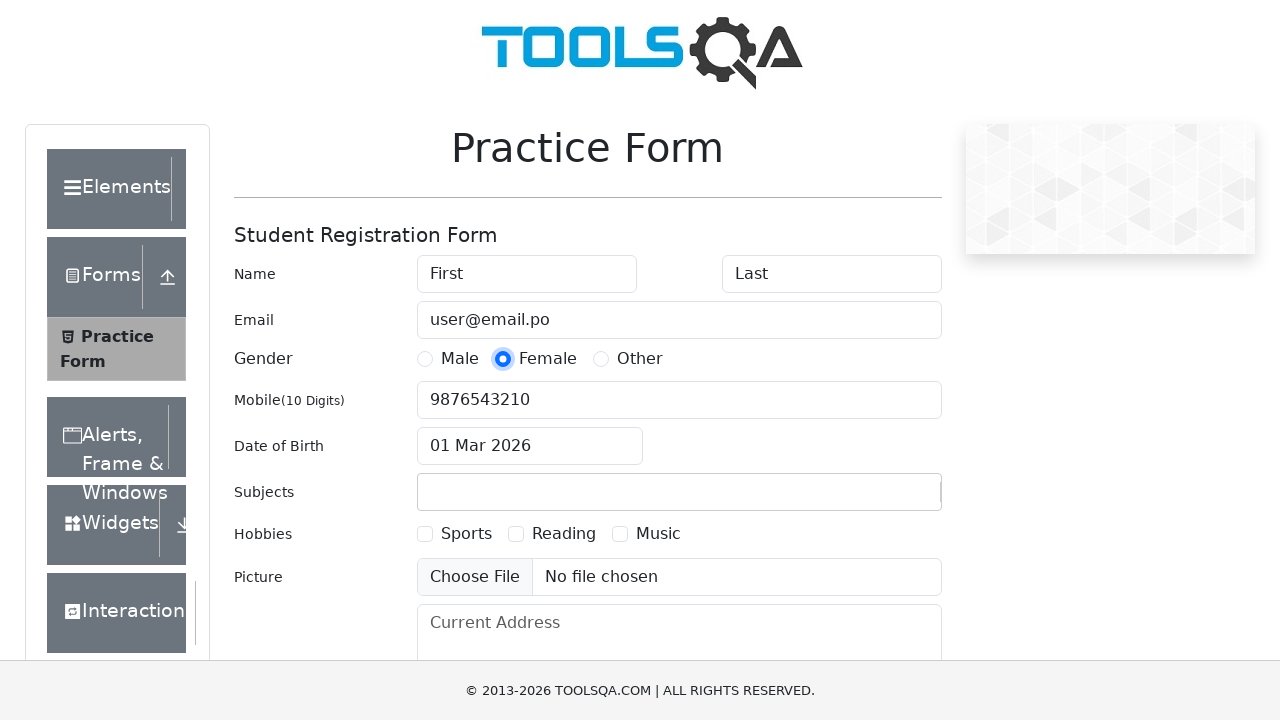

Clicked date of birth field to open calendar at (530, 446) on #dateOfBirthInput
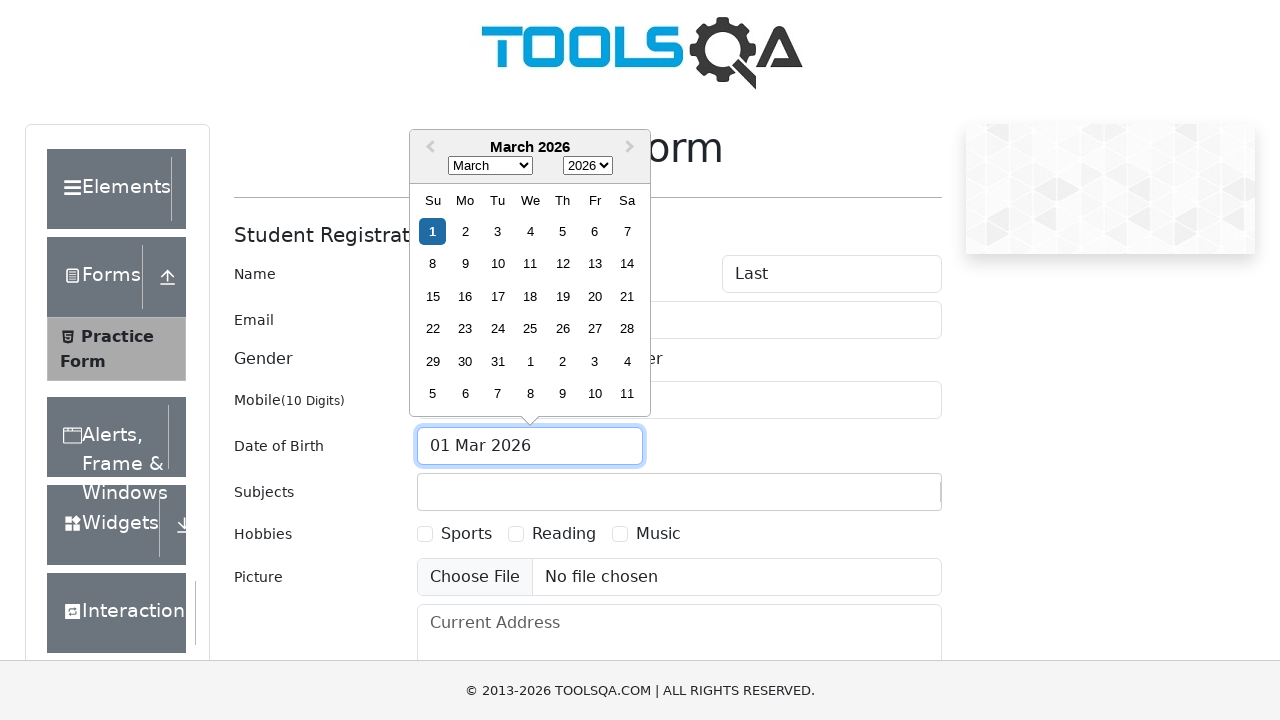

Selected January (month 0) from calendar on .react-datepicker__month-select
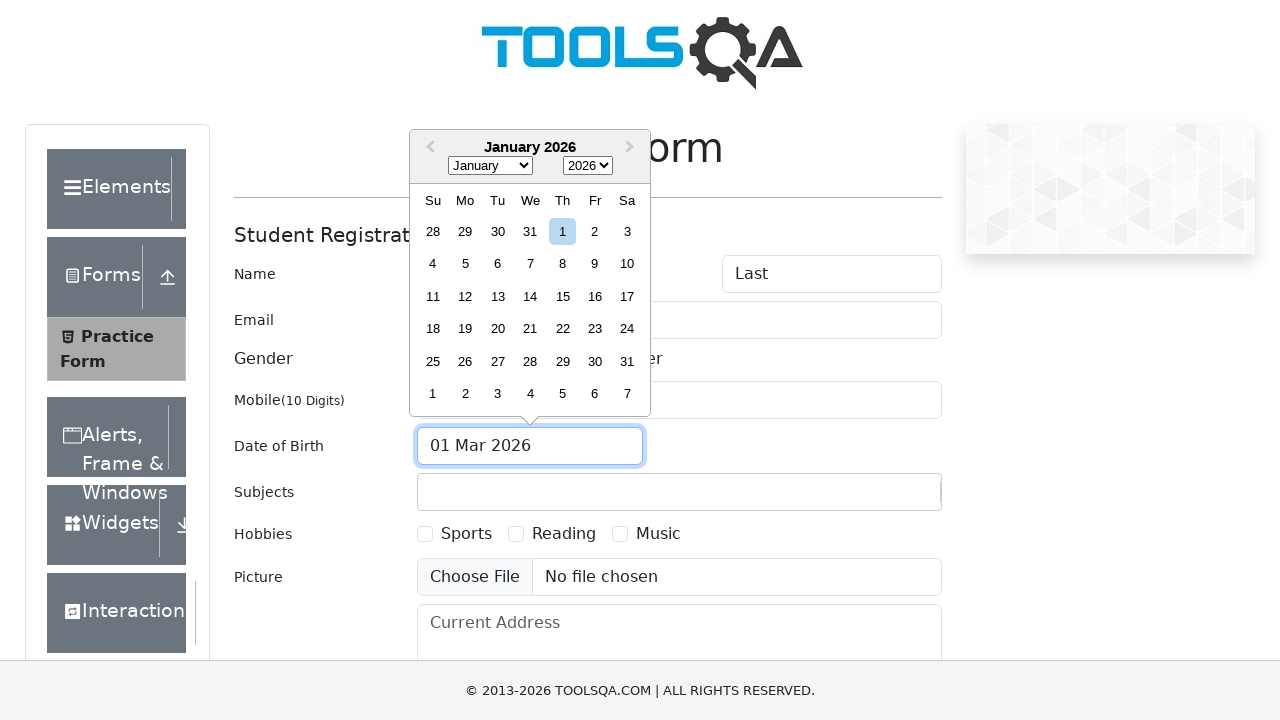

Selected 1998 from year dropdown on .react-datepicker__year-select
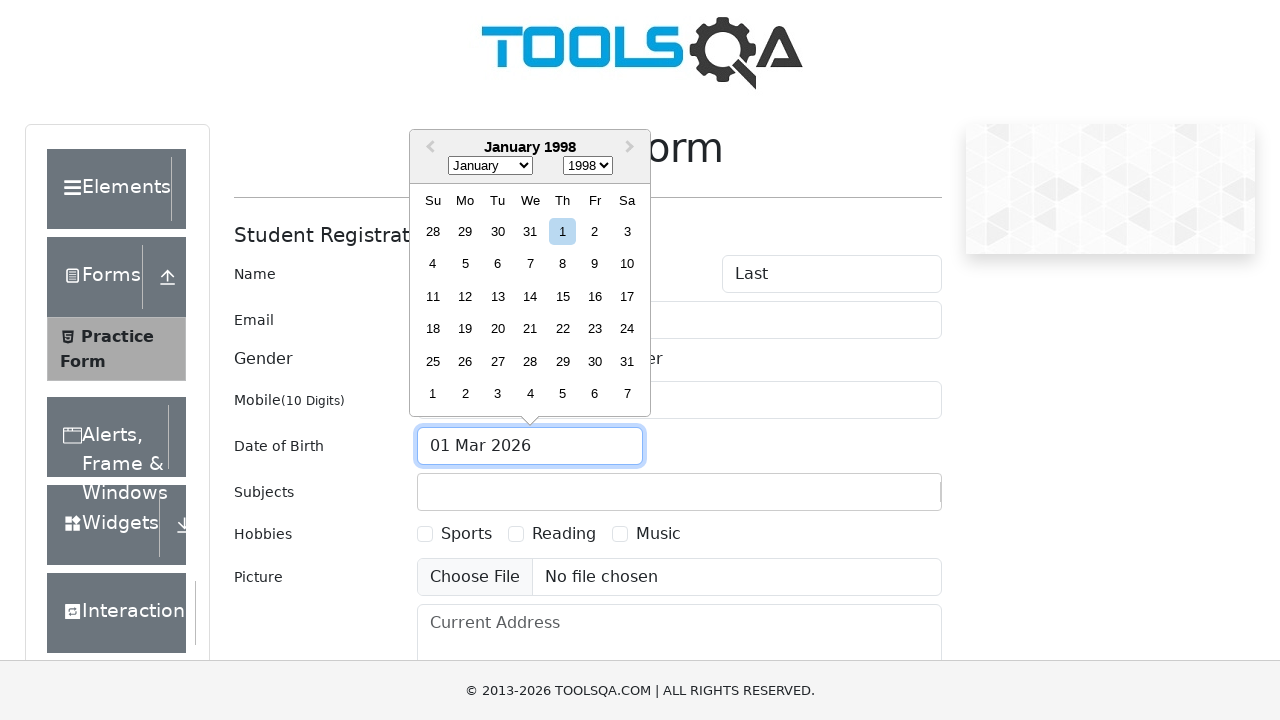

Selected day 14 from calendar at (530, 296) on .react-datepicker__day--014:not(.react-datepicker__day--outside-month)
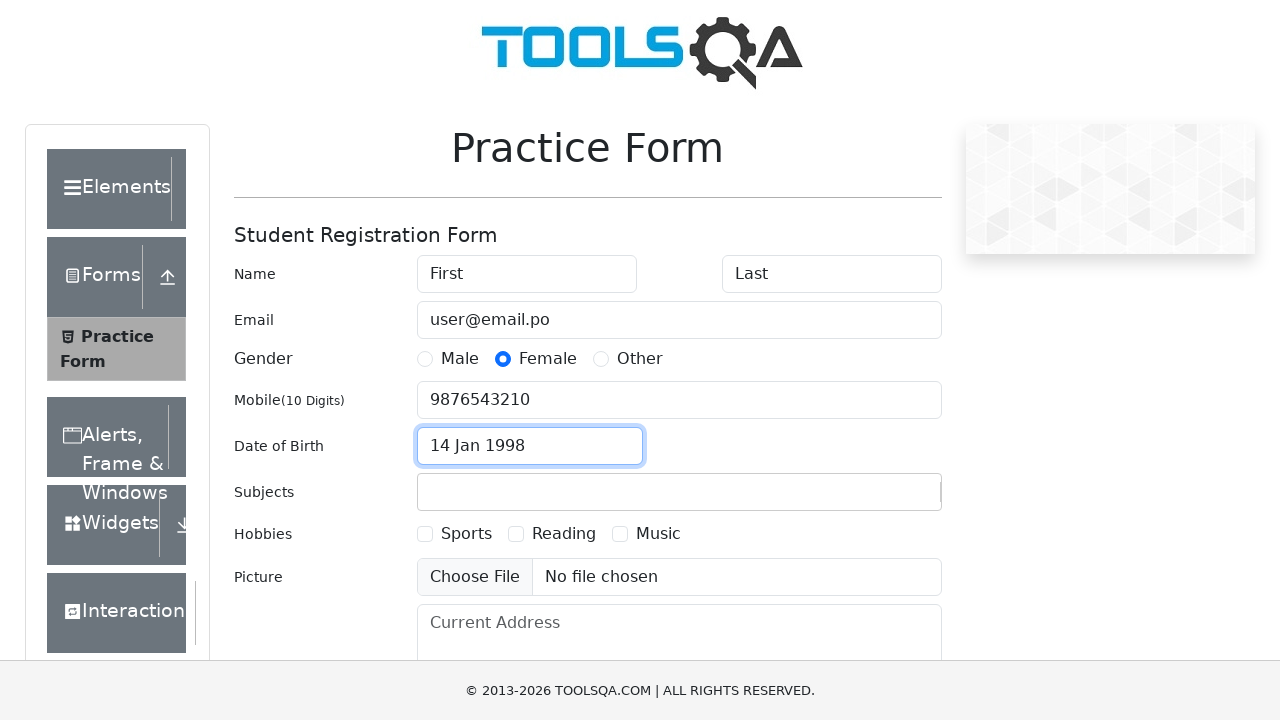

Clicked subjects container to activate input at (679, 492) on #subjectsContainer
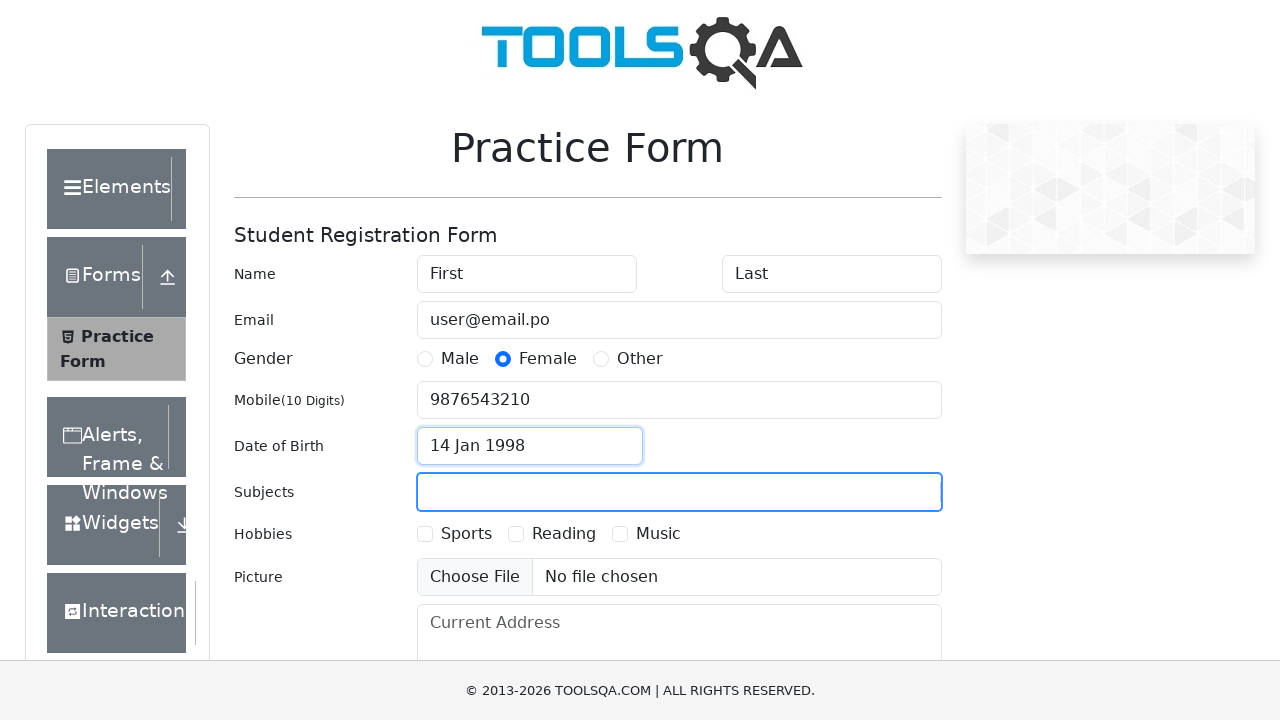

Filled subjects input with 'English' on #subjectsInput
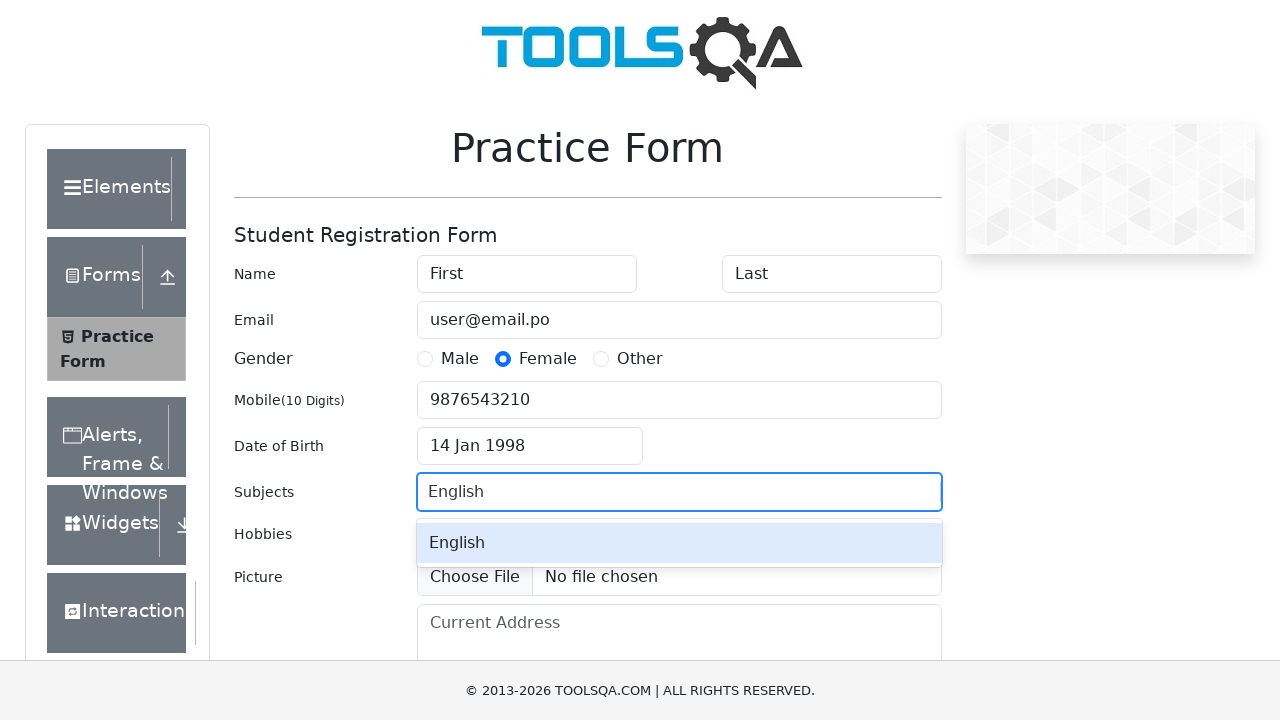

Pressed Enter to add English subject
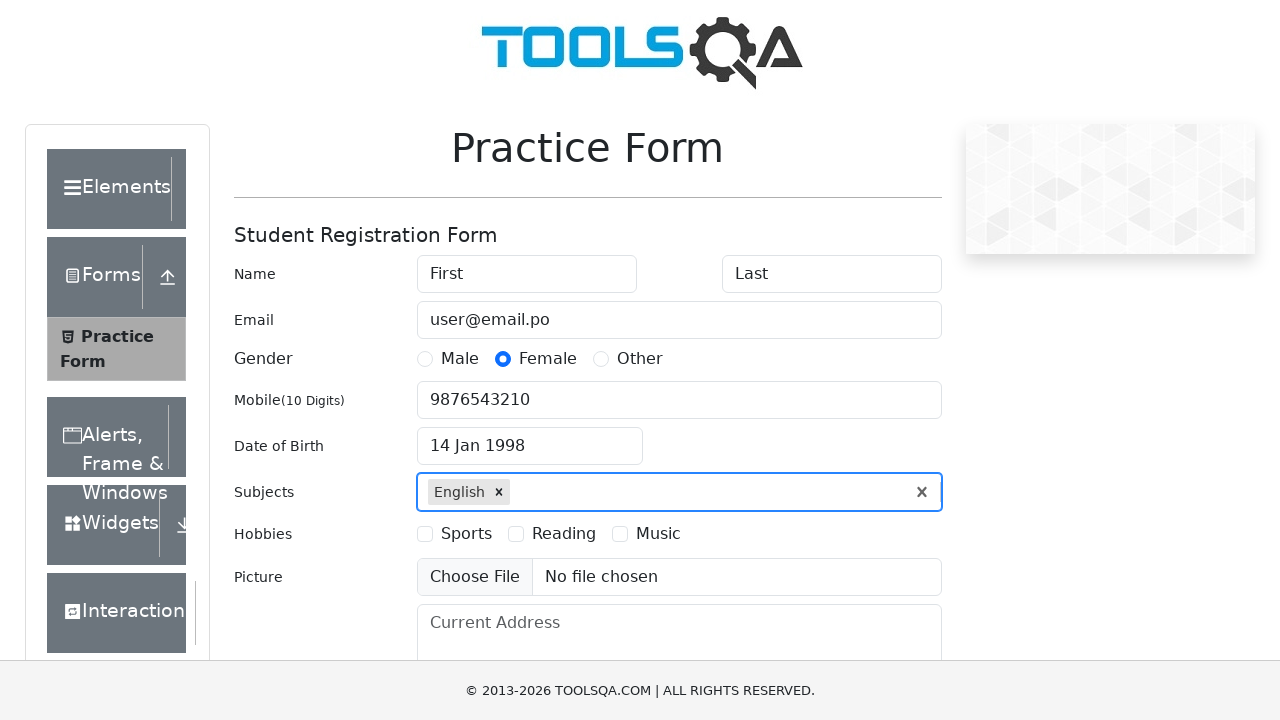

Filled subjects input with 'Biology' on #subjectsInput
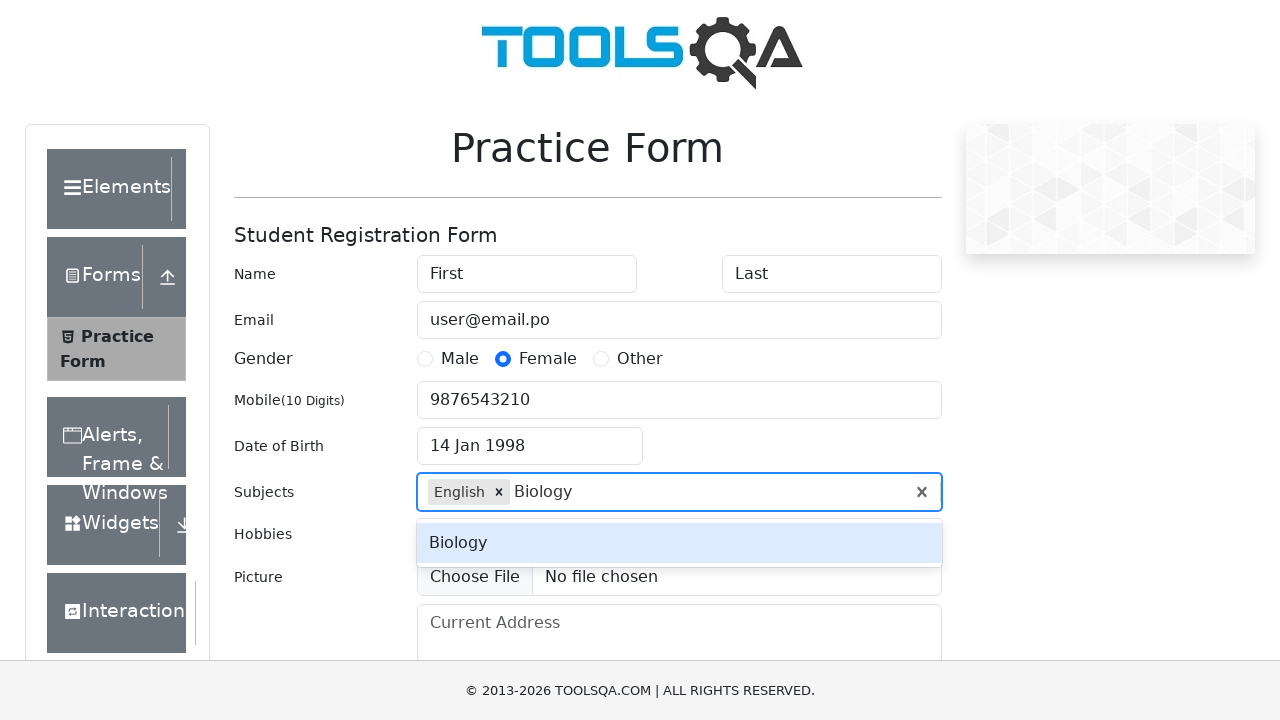

Pressed Enter to add Biology subject
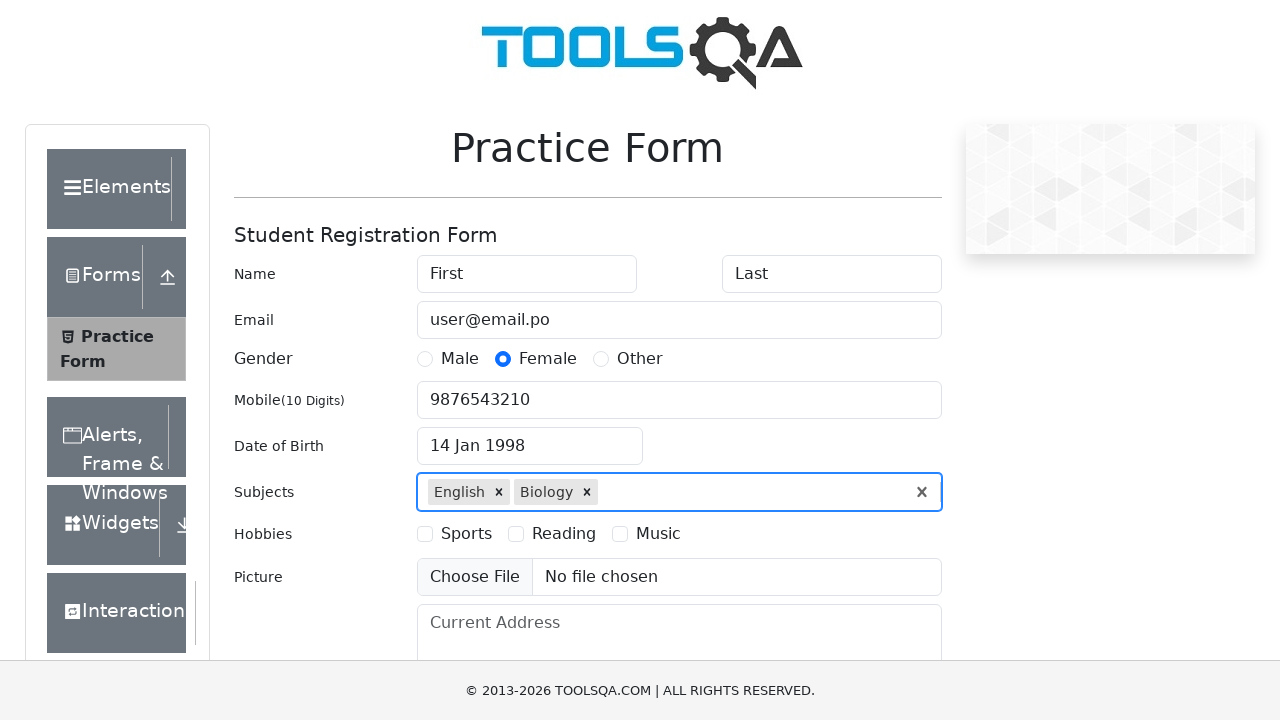

Selected Reading hobby checkbox at (564, 534) on label[for='hobbies-checkbox-2']
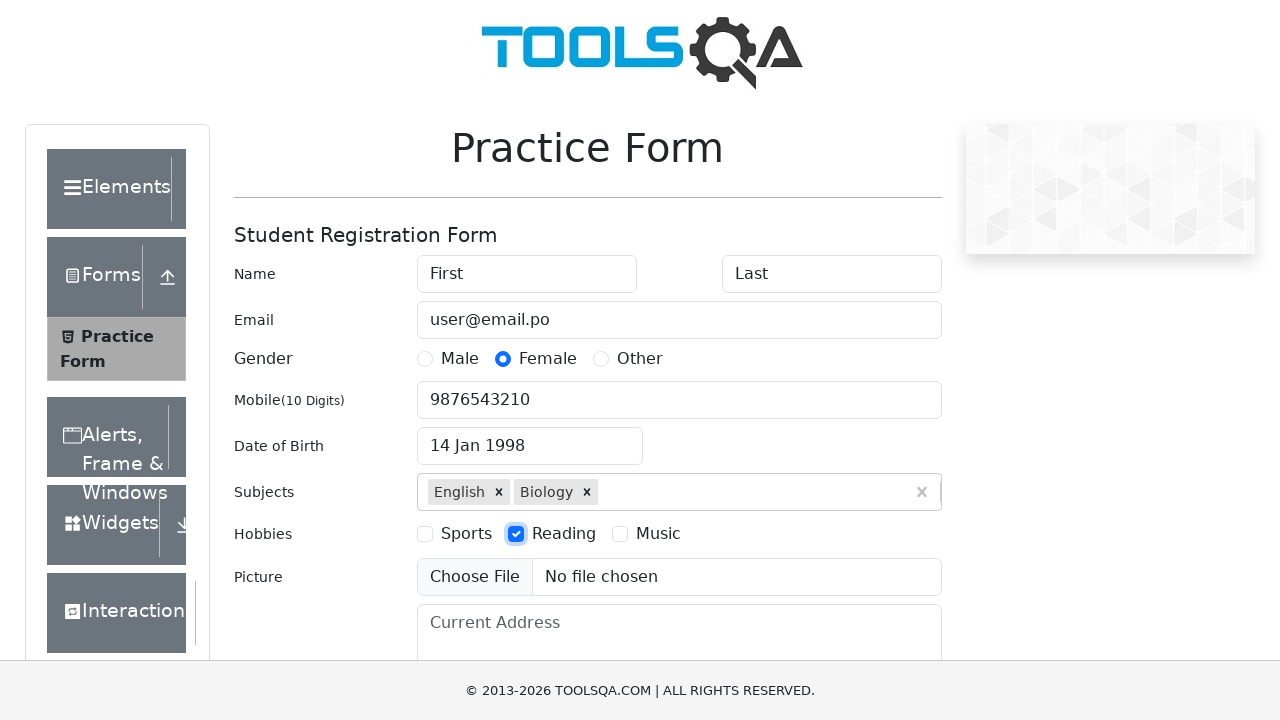

Selected Sports hobby checkbox at (466, 534) on label[for='hobbies-checkbox-1']
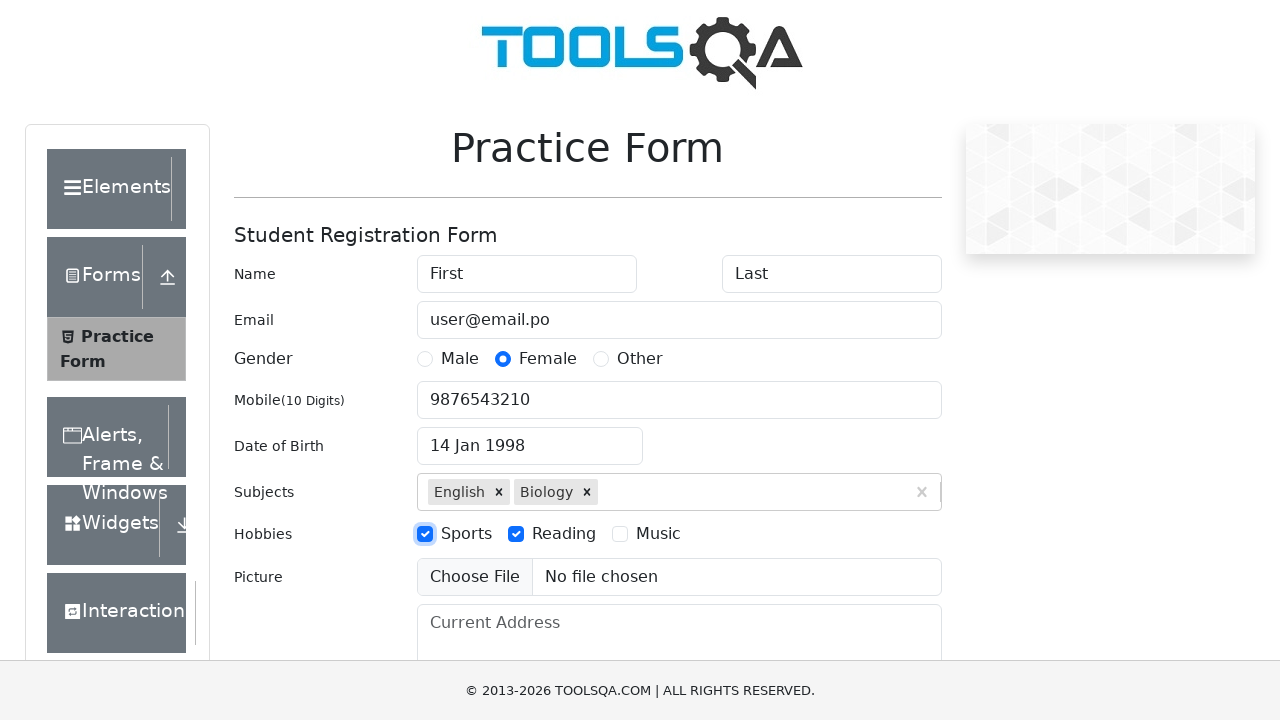

Filled current address with 'street, 123house' on #currentAddress
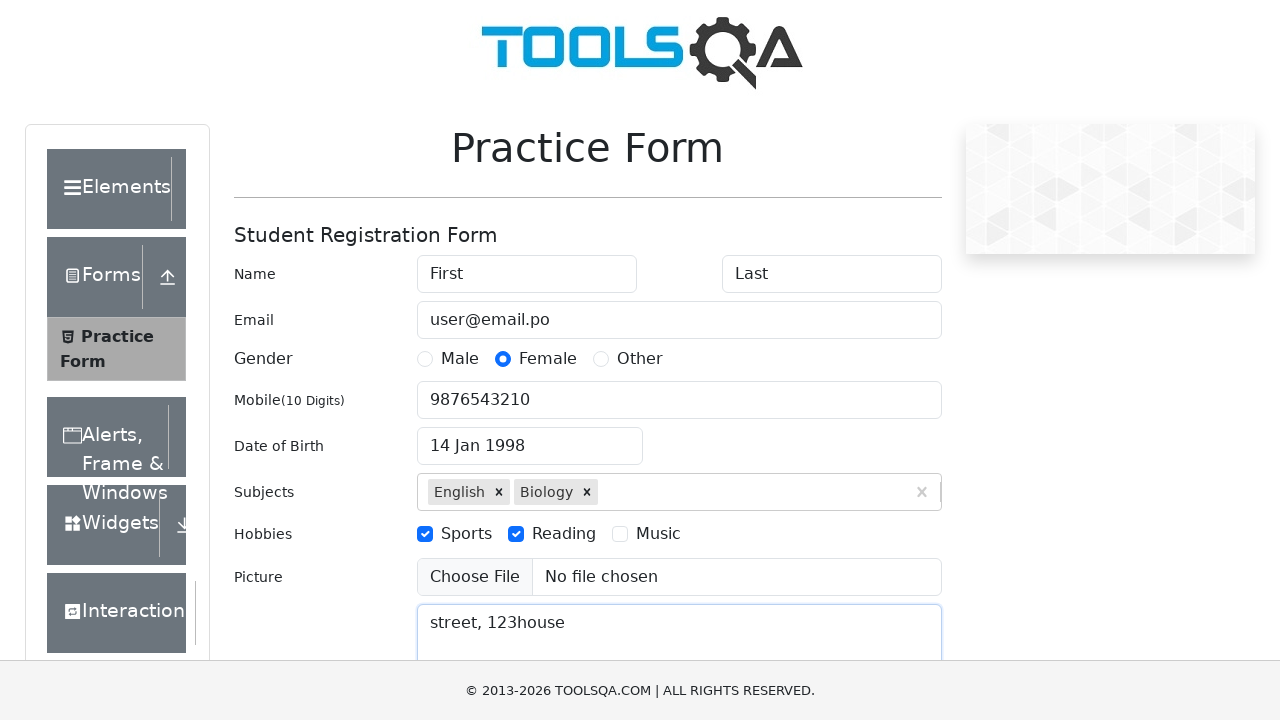

Clicked state dropdown to open options at (527, 437) on #state
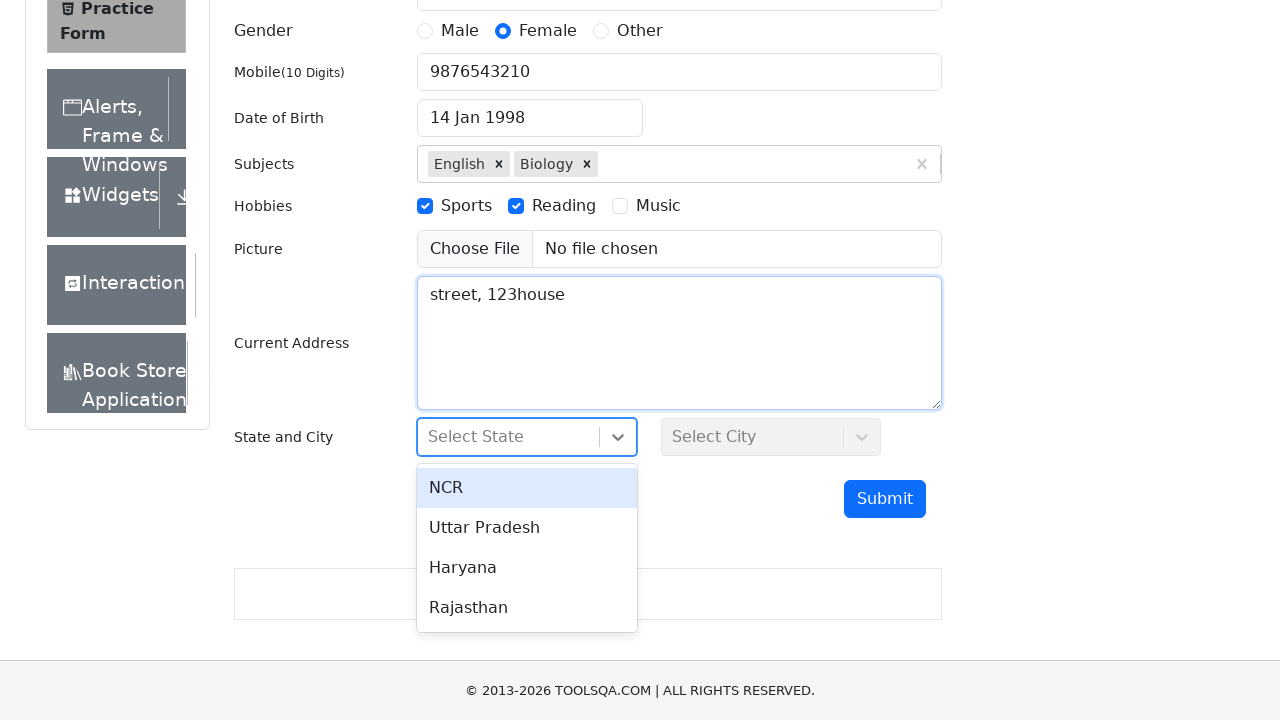

Selected NCR from state dropdown at (527, 488) on #react-select-3-option-0
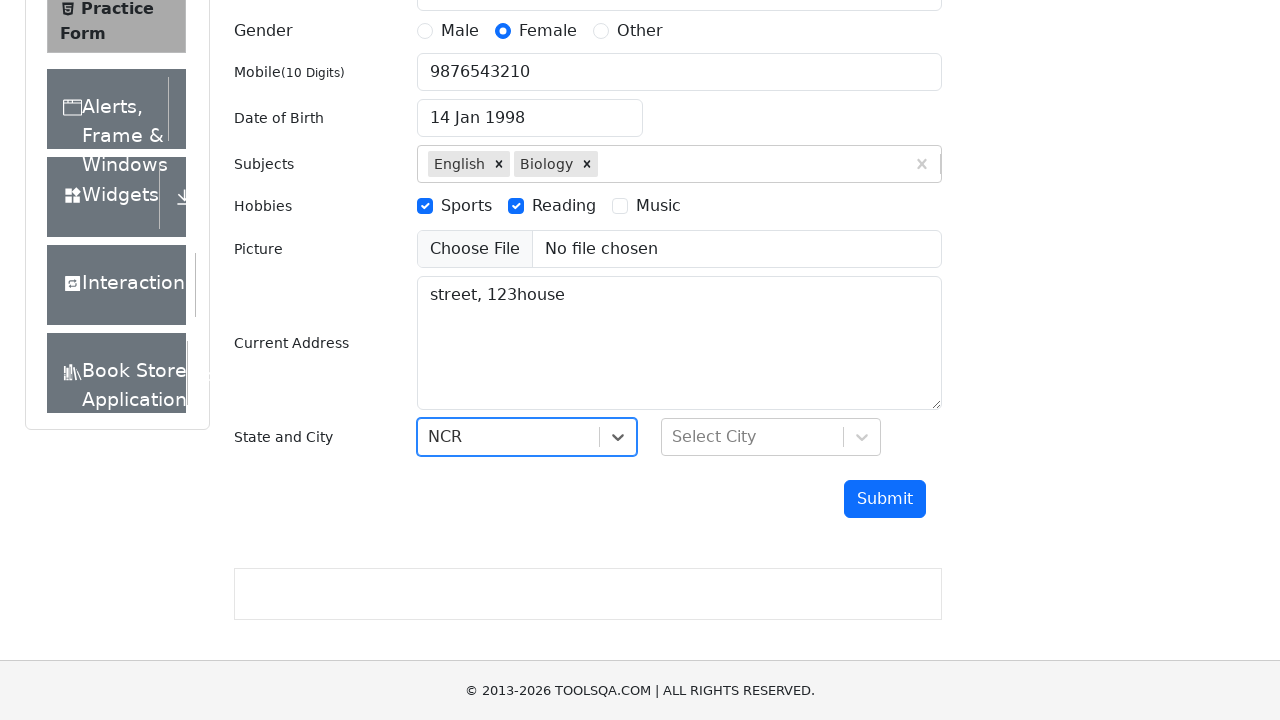

Clicked city dropdown to open options at (771, 437) on #city
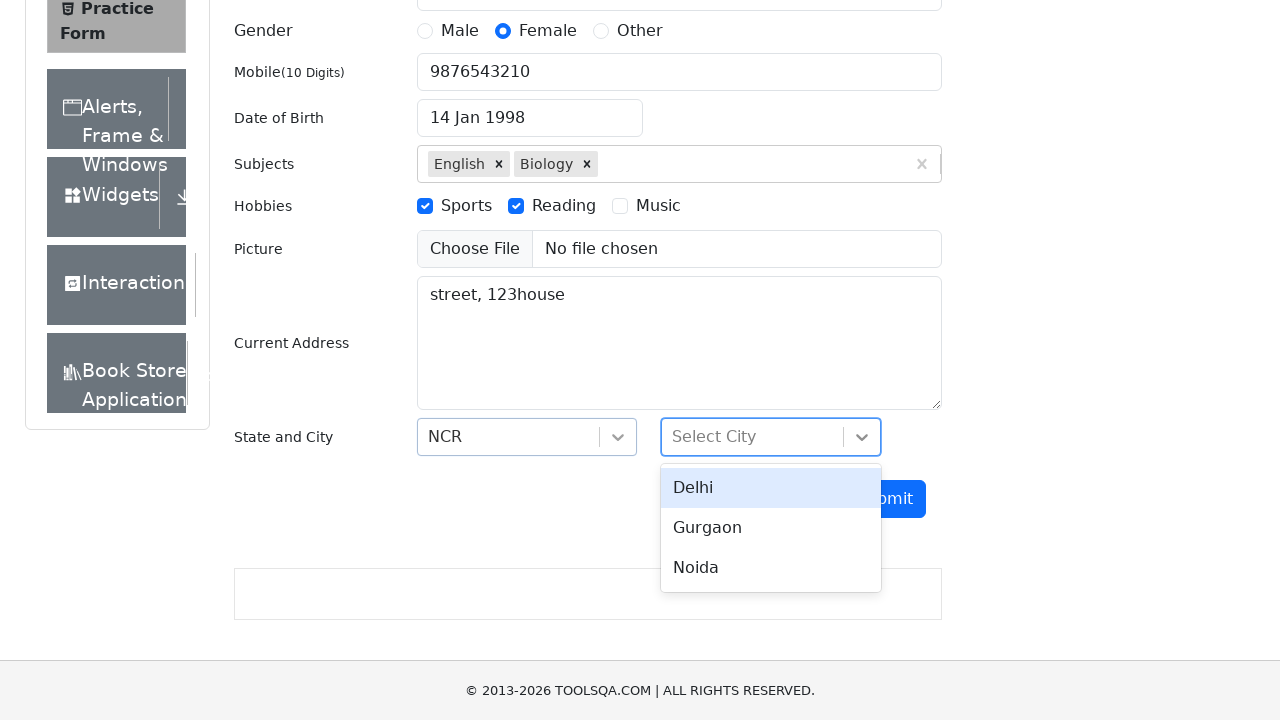

Selected Delhi from city dropdown at (771, 488) on #react-select-4-option-0
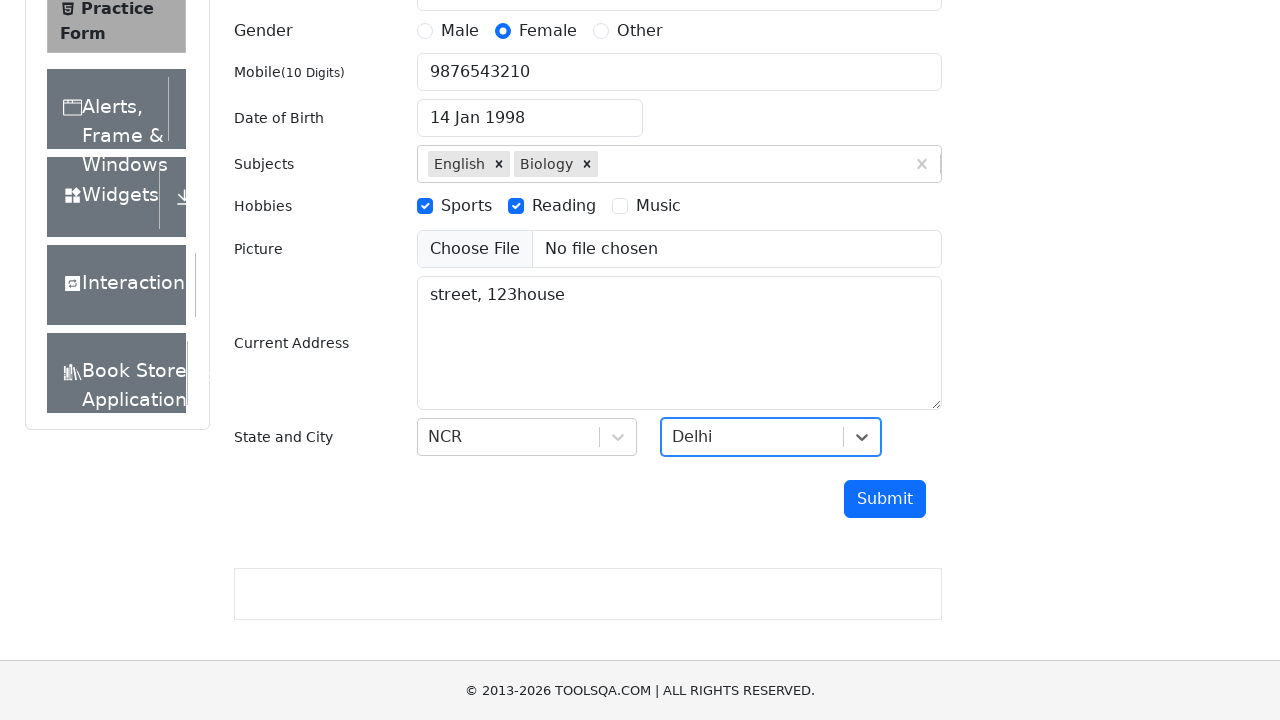

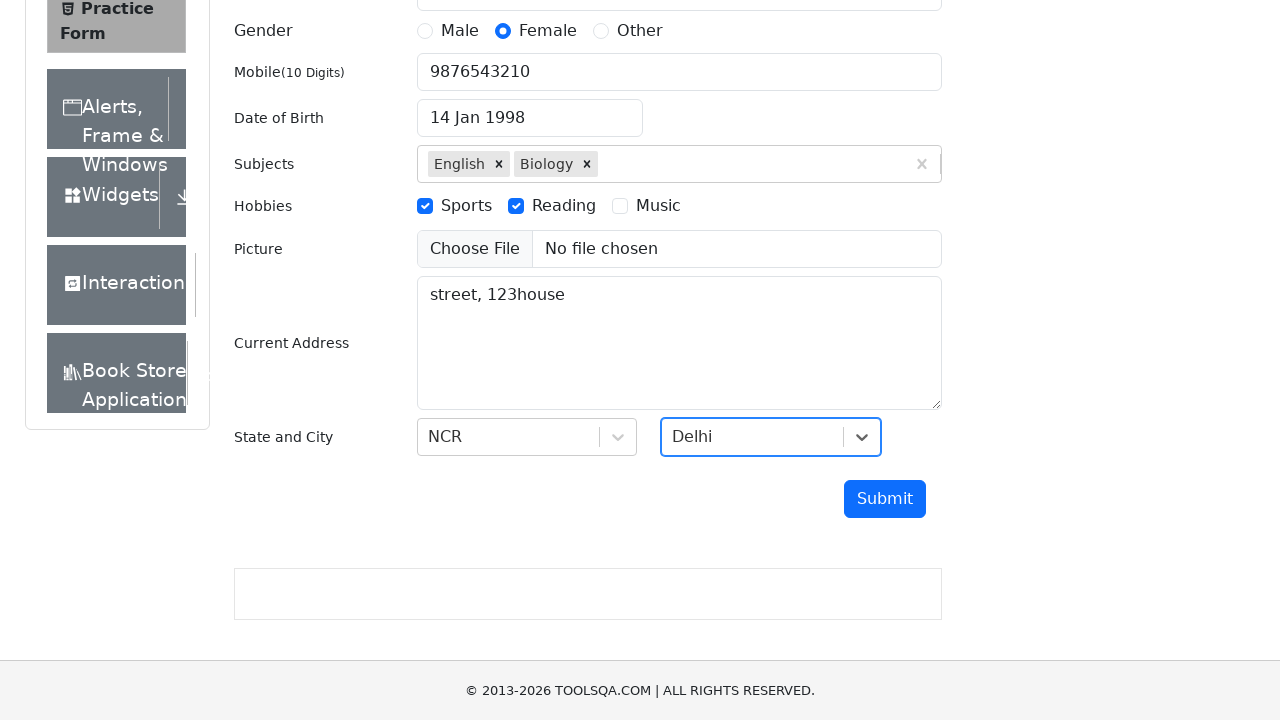